Tests dismissing a JavaScript confirm dialog by clicking the second alert button, dismissing it, and verifying the cancel result message.

Starting URL: https://the-internet.herokuapp.com/javascript_alerts

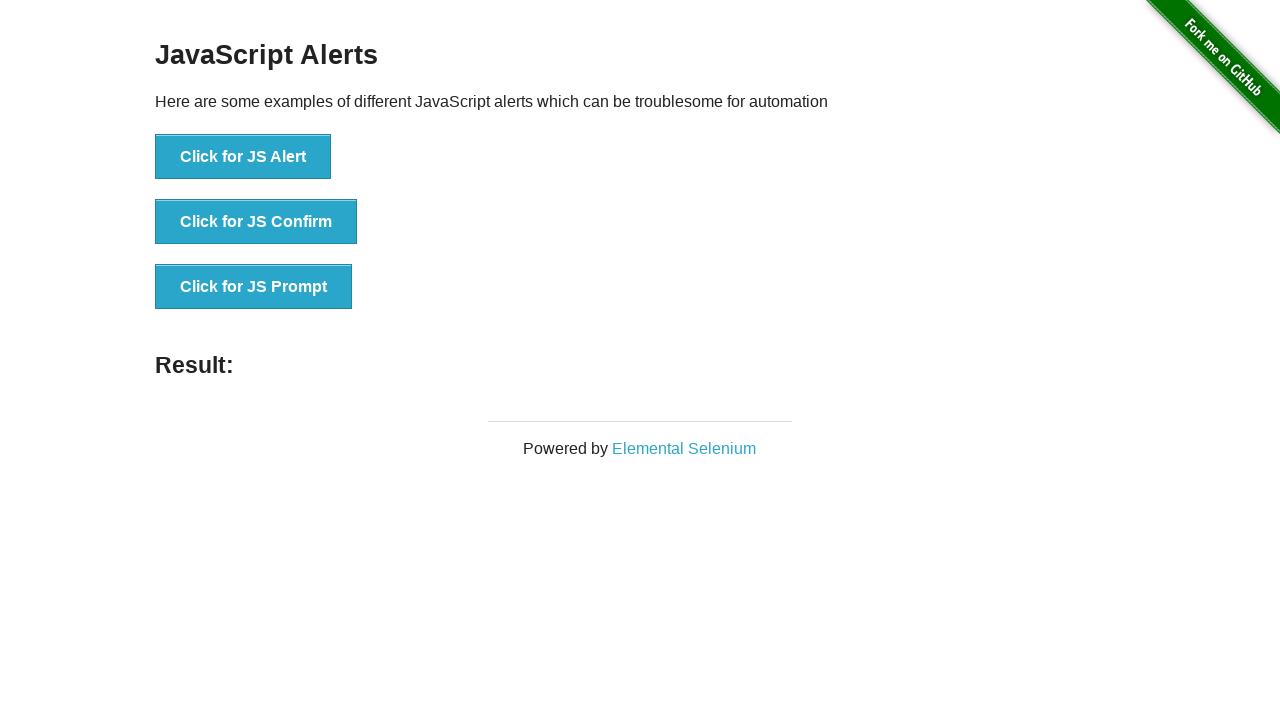

Set up dialog handler to dismiss alerts
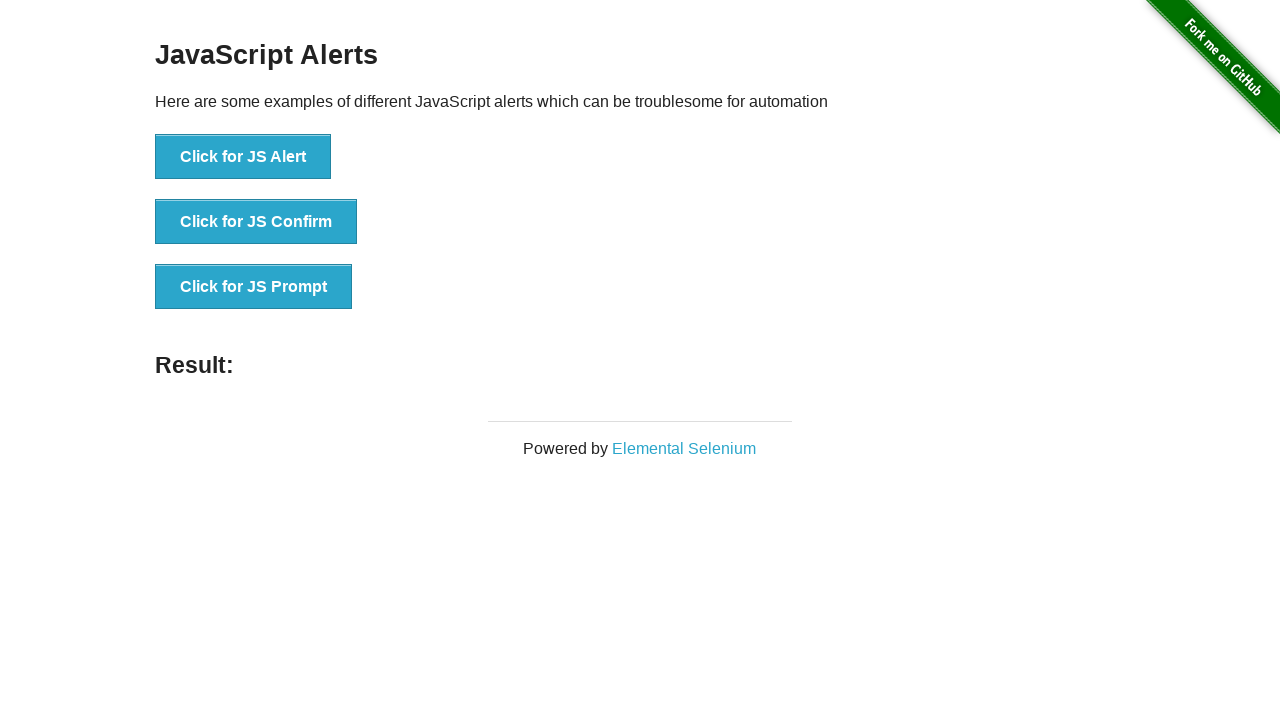

Clicked the confirm button to trigger JavaScript confirm dialog at (256, 222) on button[onclick='jsConfirm()']
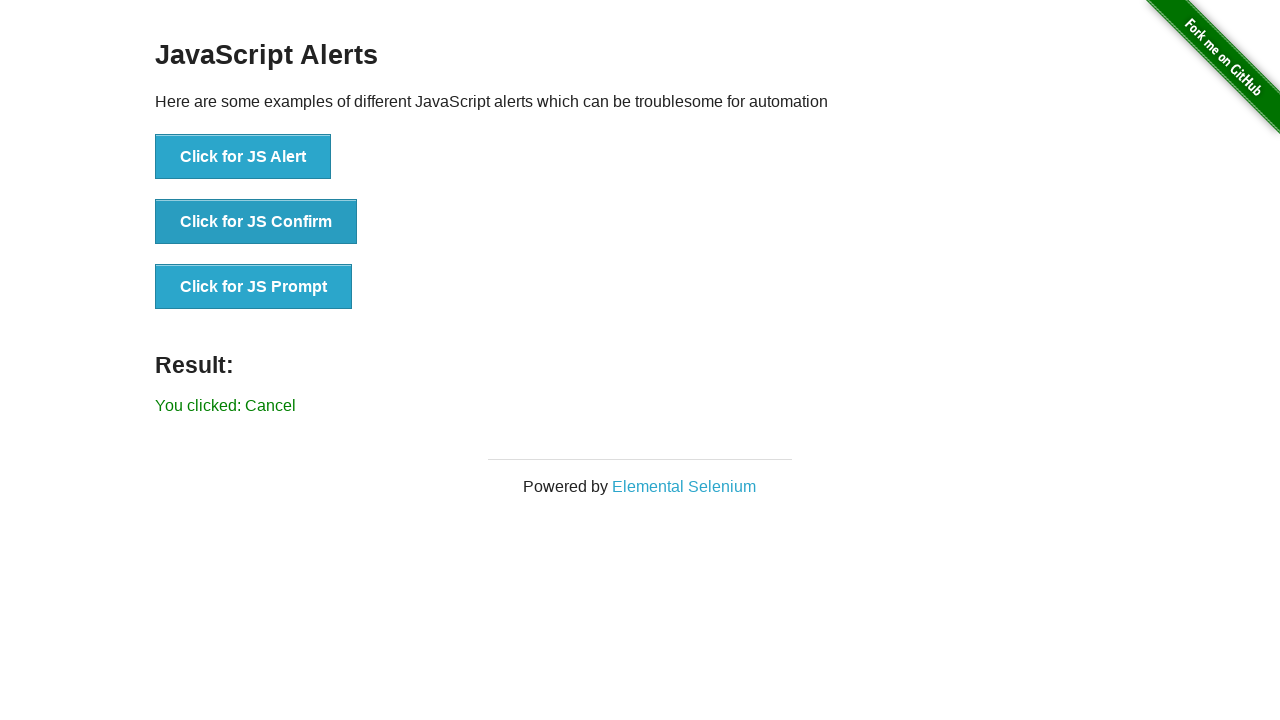

Result message element loaded after dismissing alert
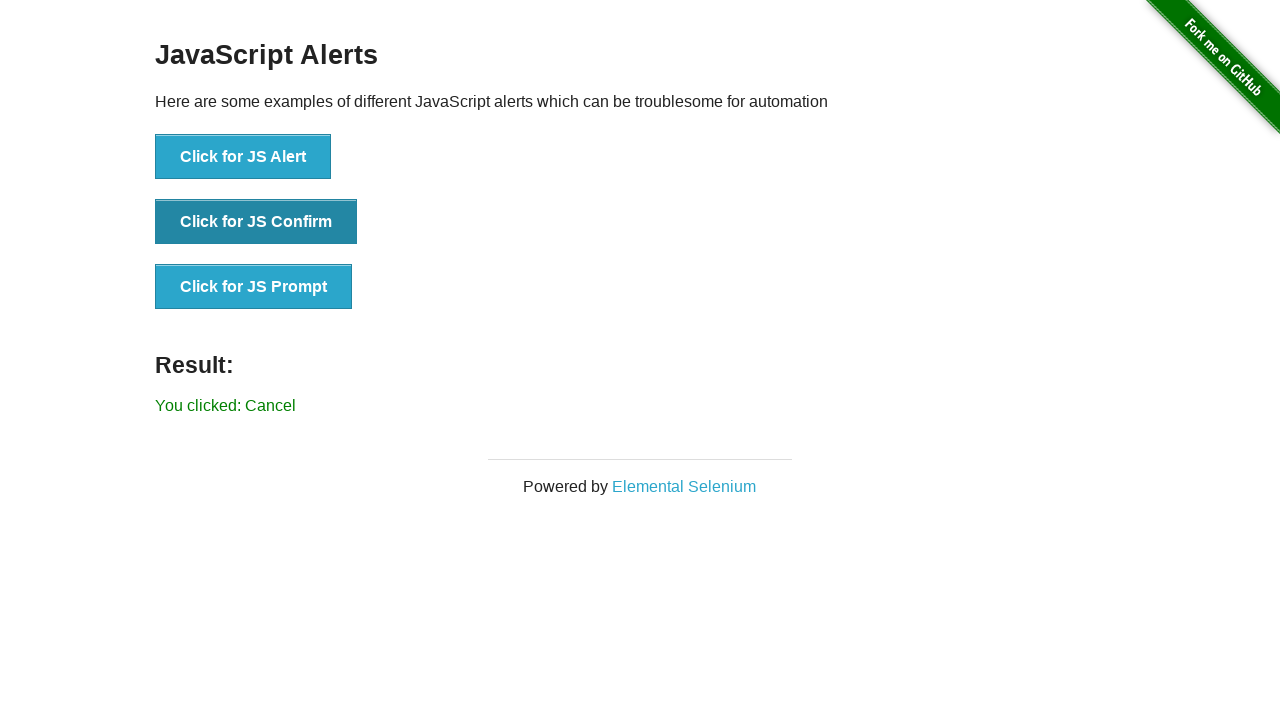

Retrieved result text: 'You clicked: Cancel'
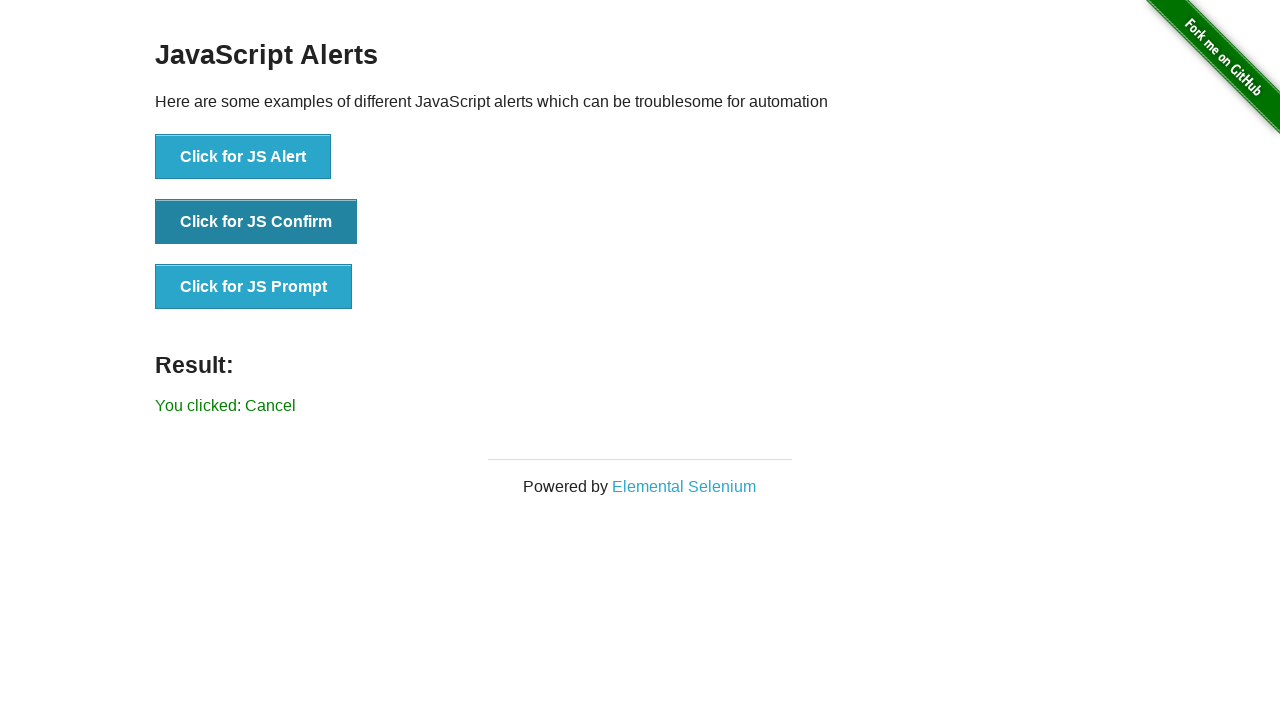

Verified that result text is 'You clicked: Cancel', confirming alert was dismissed
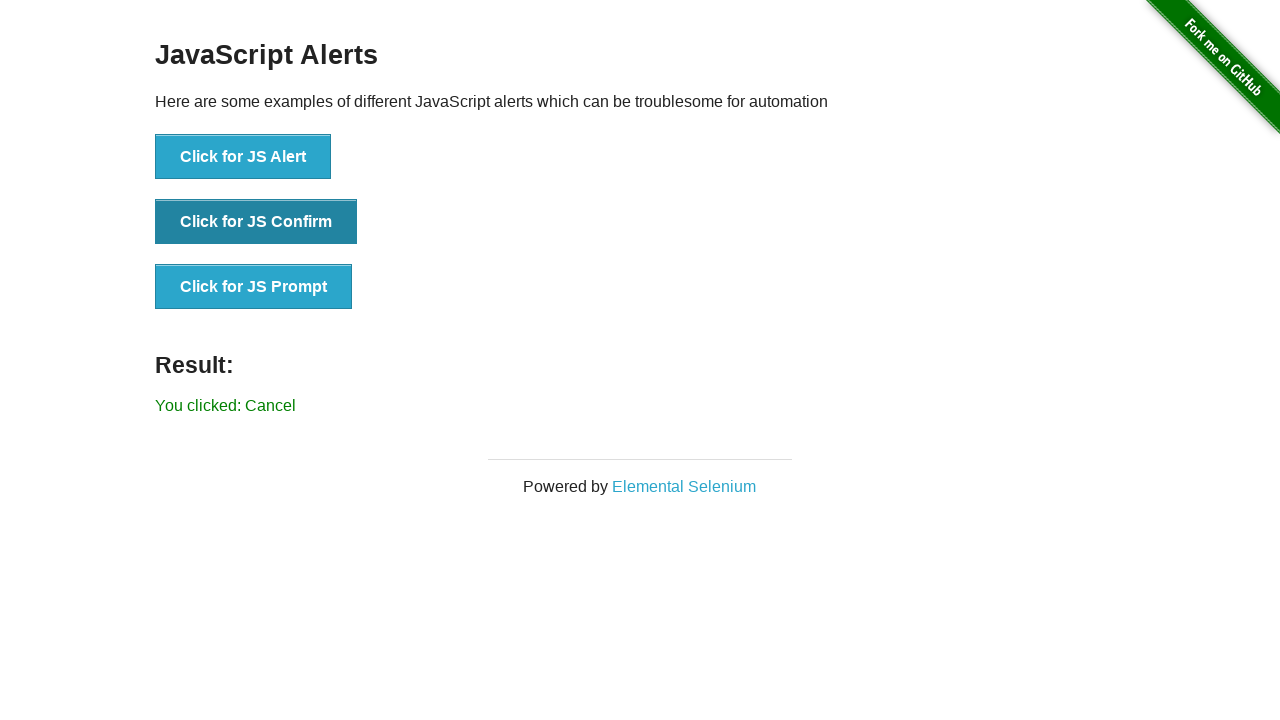

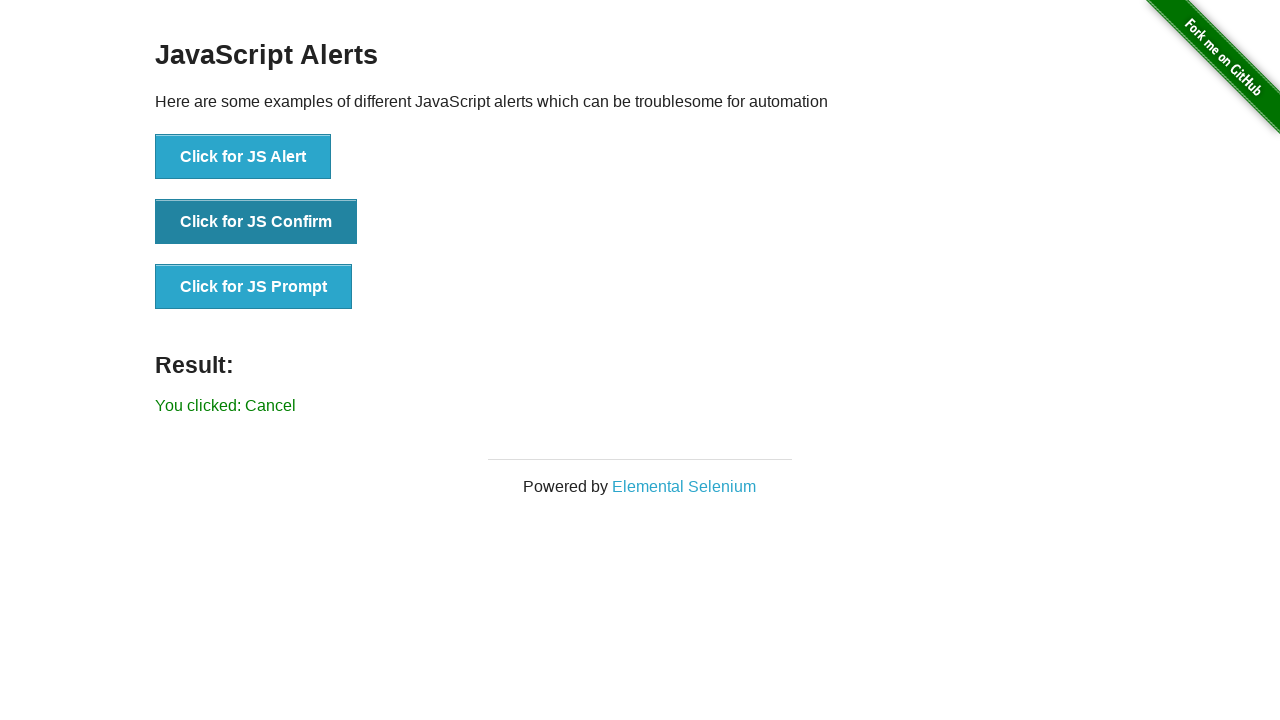